Tests that entering an invalid referral code '123' on the signup form displays an error message about invalid link format

Starting URL: https://koshelek.ru/authorization/signup

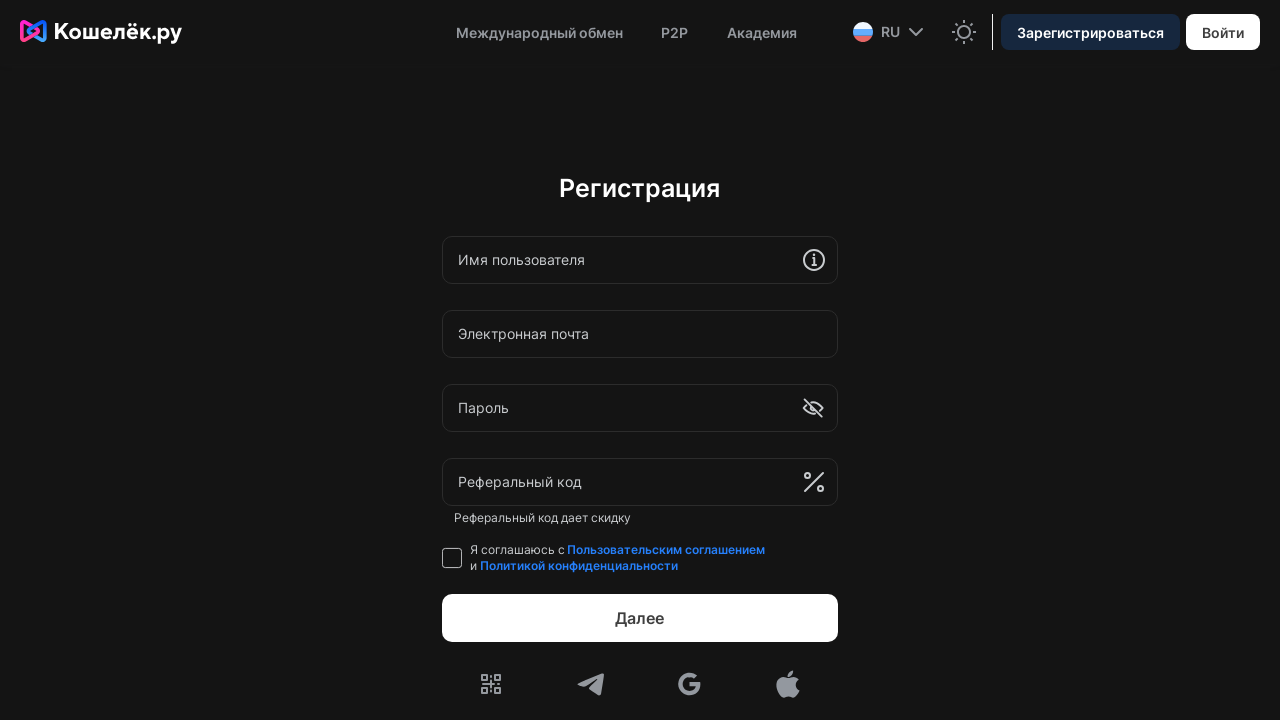

Waited 7 seconds for page to load
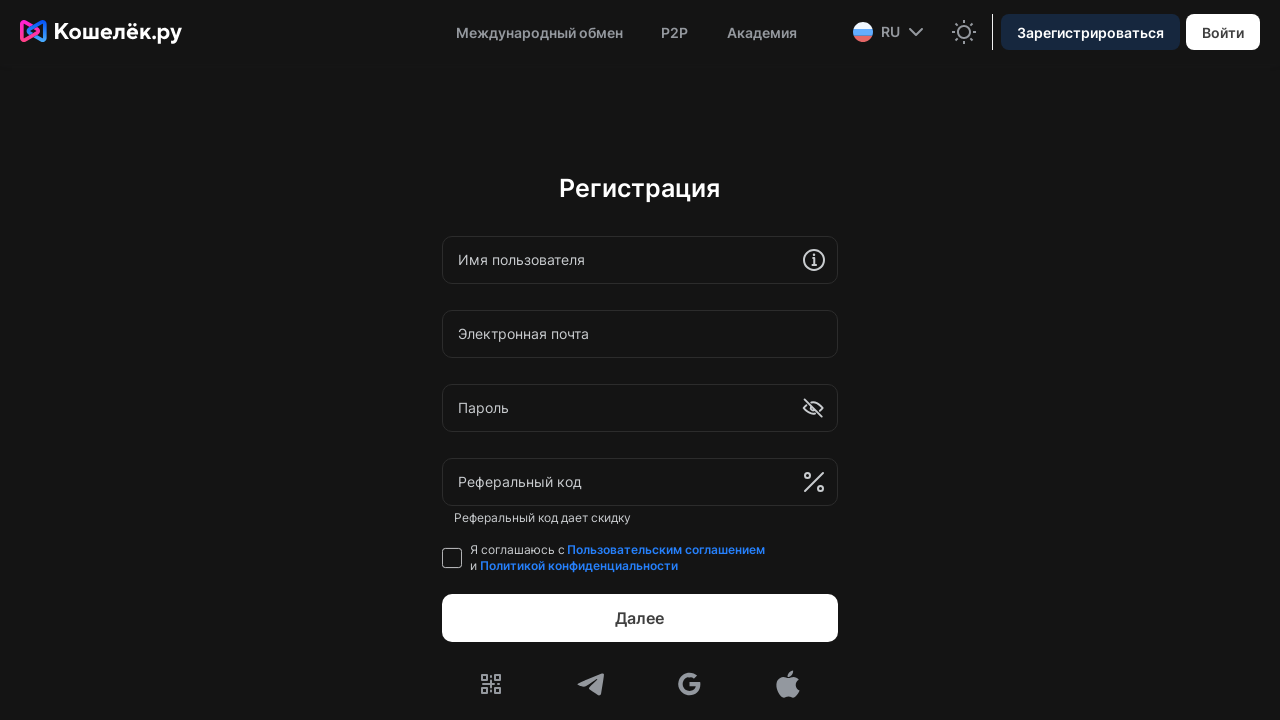

Located shadow host element with class 'remoteComponent'
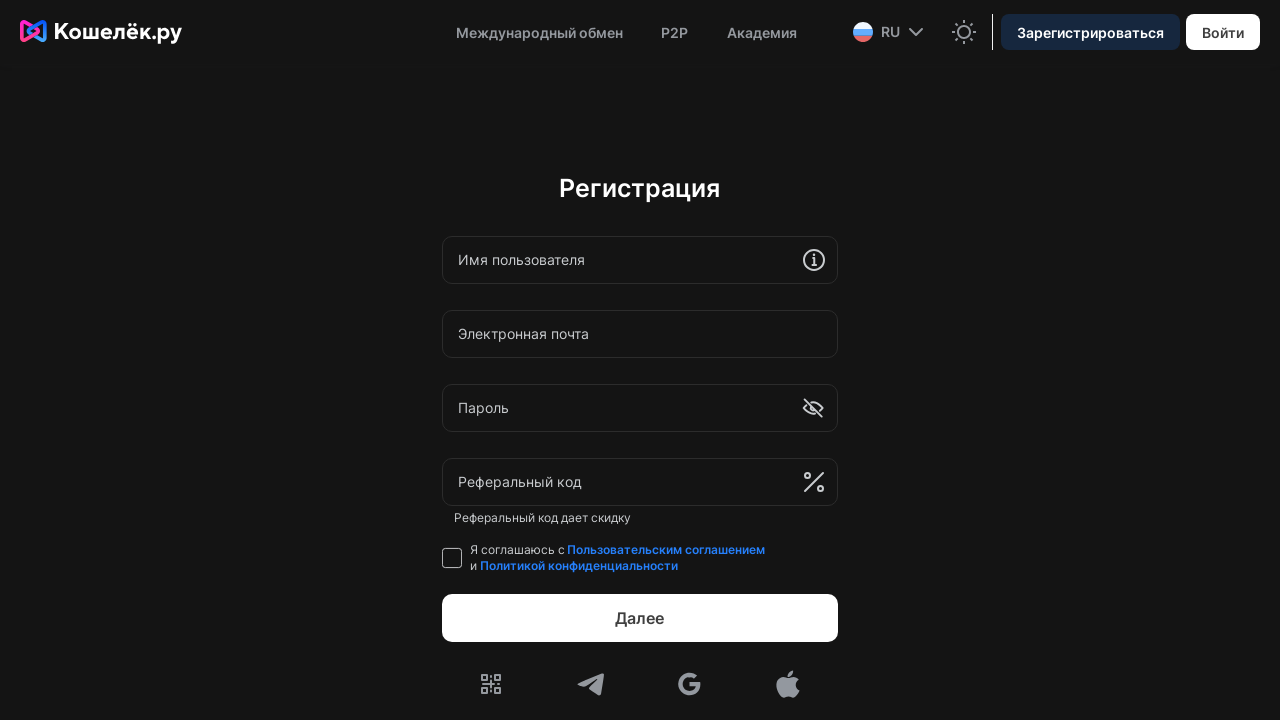

Filled referral code input with '123' on .remoteComponent >> form div[data-wi='referral'] input
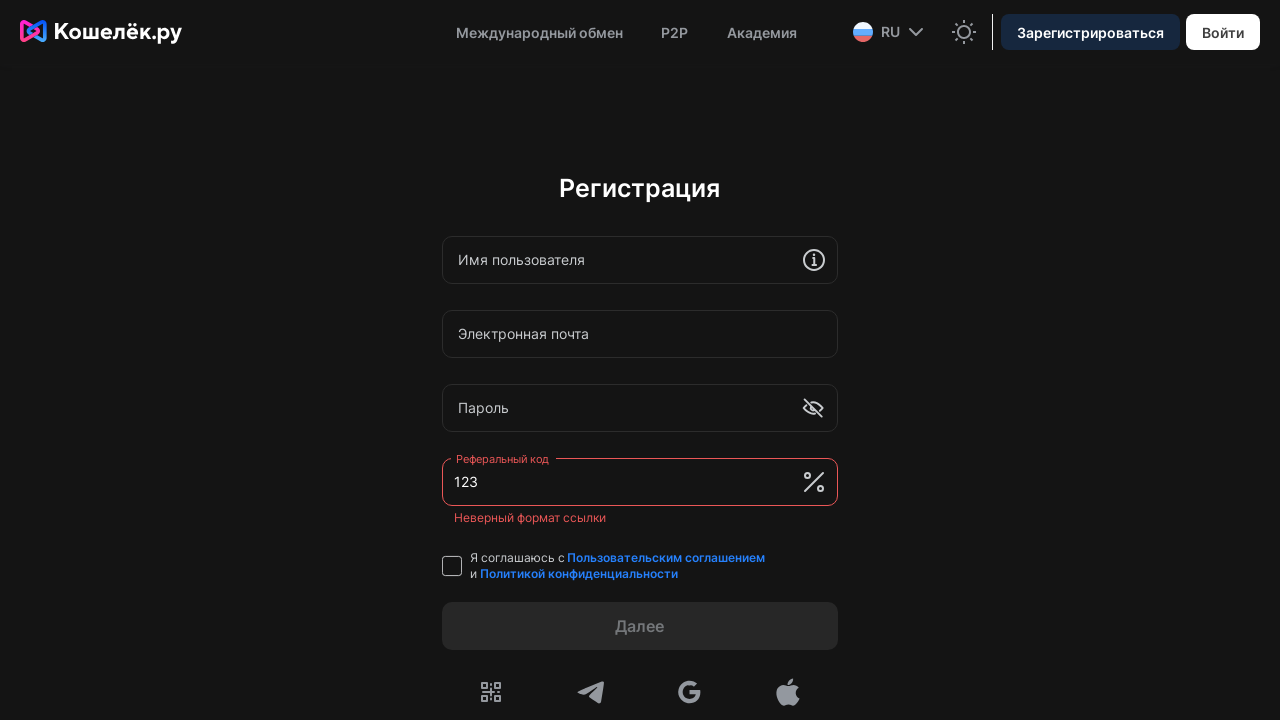

Clicked password field to trigger validation at (618, 408) on .remoteComponent >> form div[data-wi='password'] input
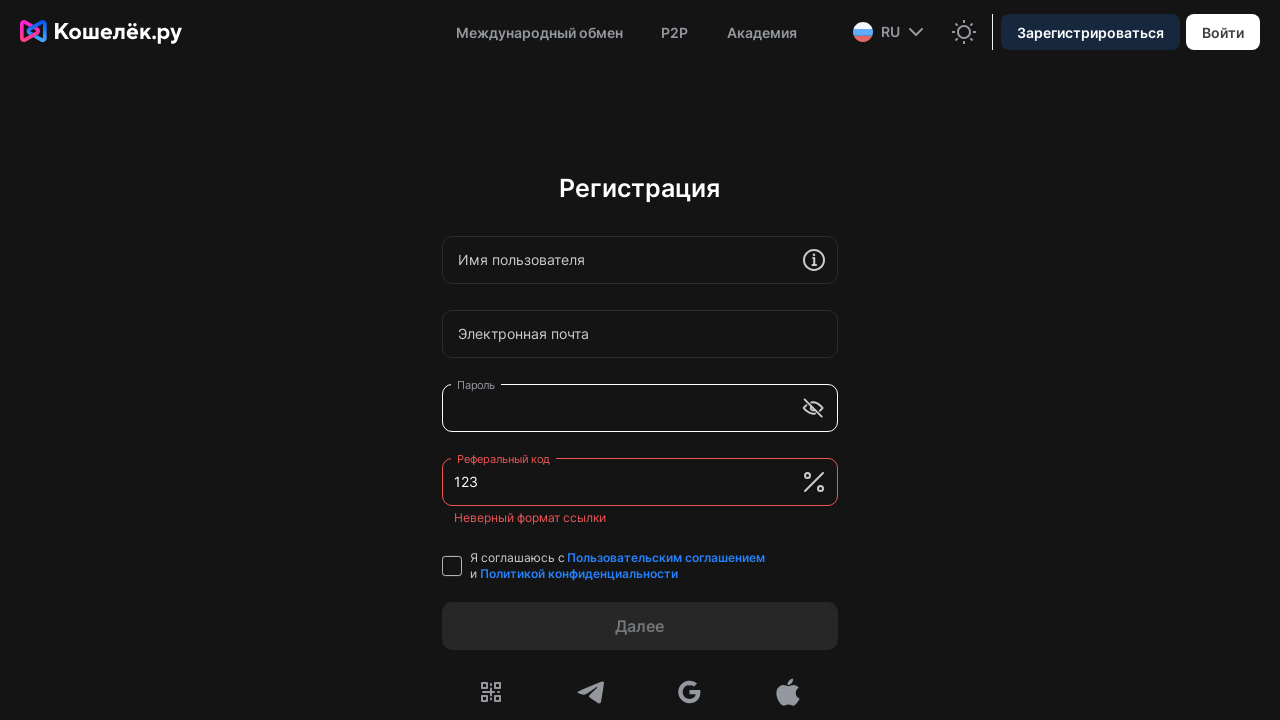

Error message 'Неверный' appeared for invalid referral code
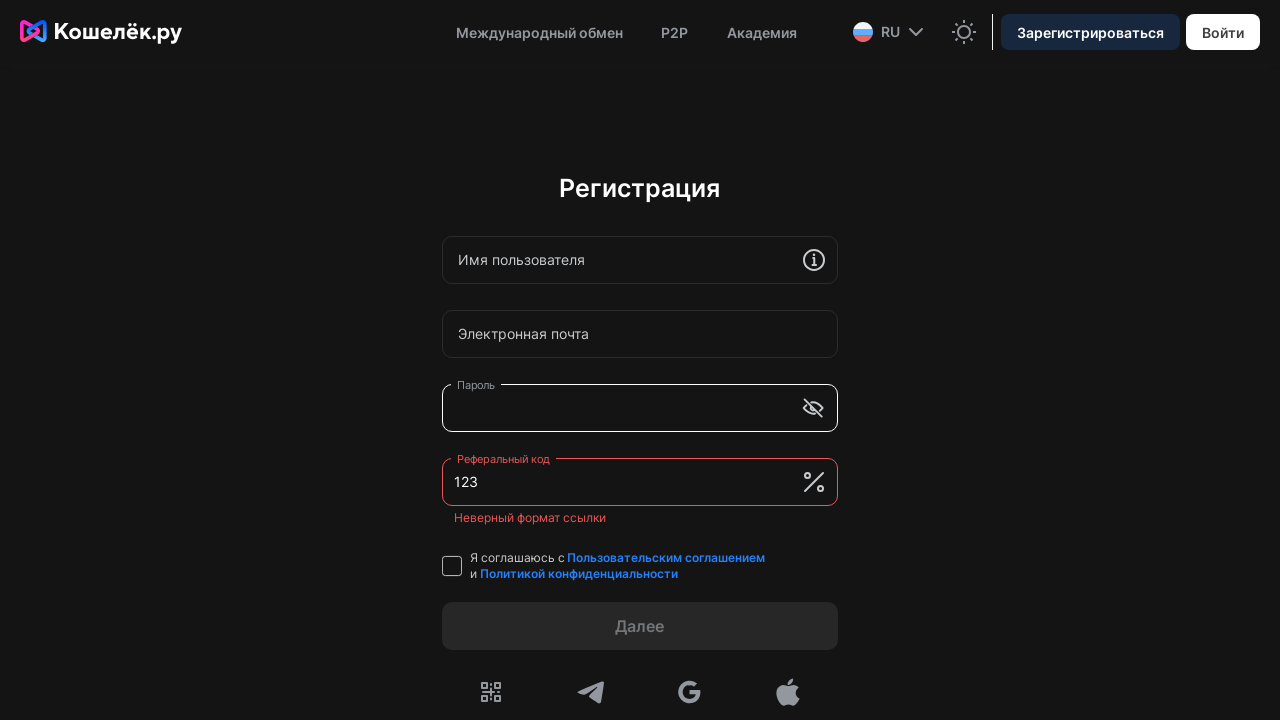

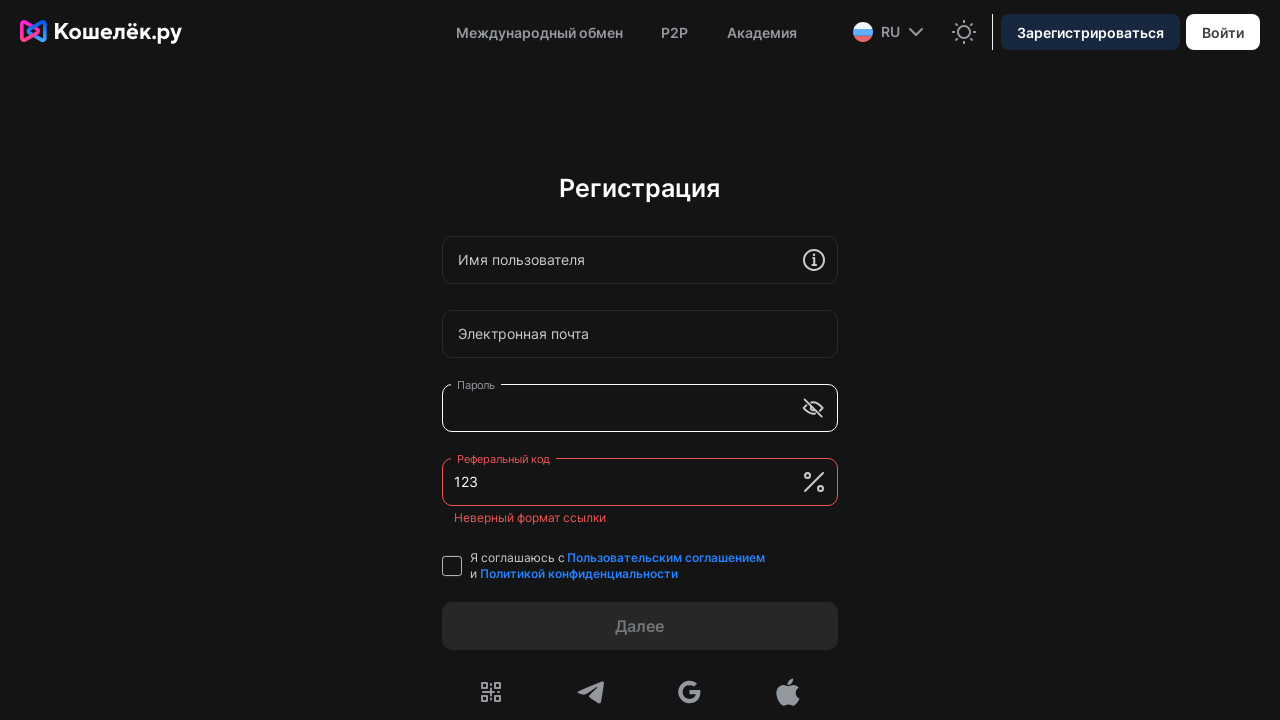